Tests that the currently applied filter is highlighted in the navigation

Starting URL: https://demo.playwright.dev/todomvc

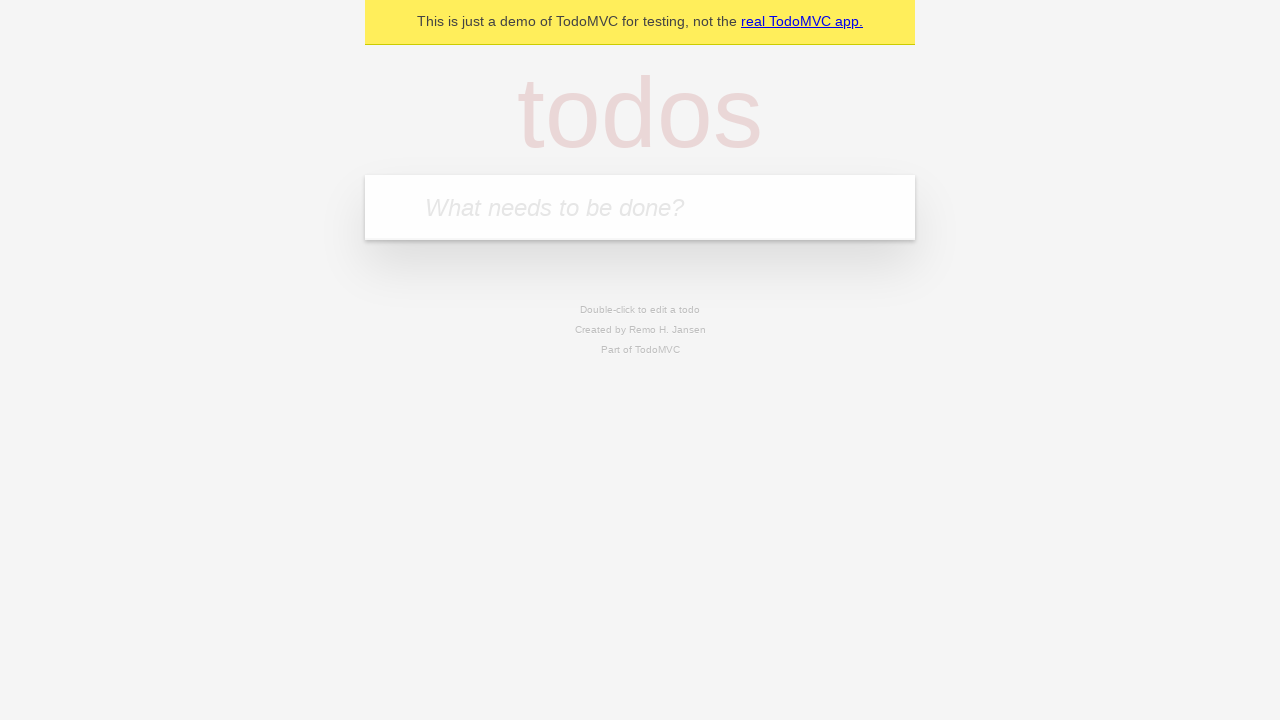

Filled todo input with 'buy some cheese' on internal:attr=[placeholder="What needs to be done?"i]
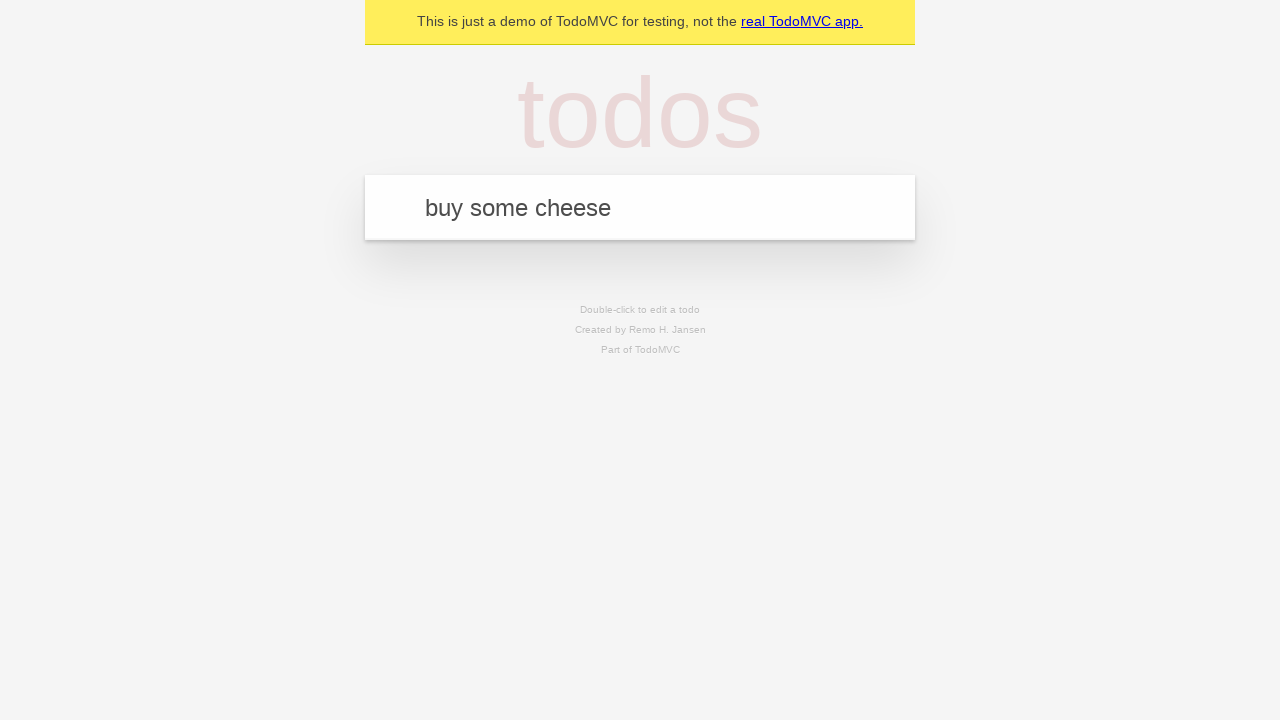

Pressed Enter to add first todo on internal:attr=[placeholder="What needs to be done?"i]
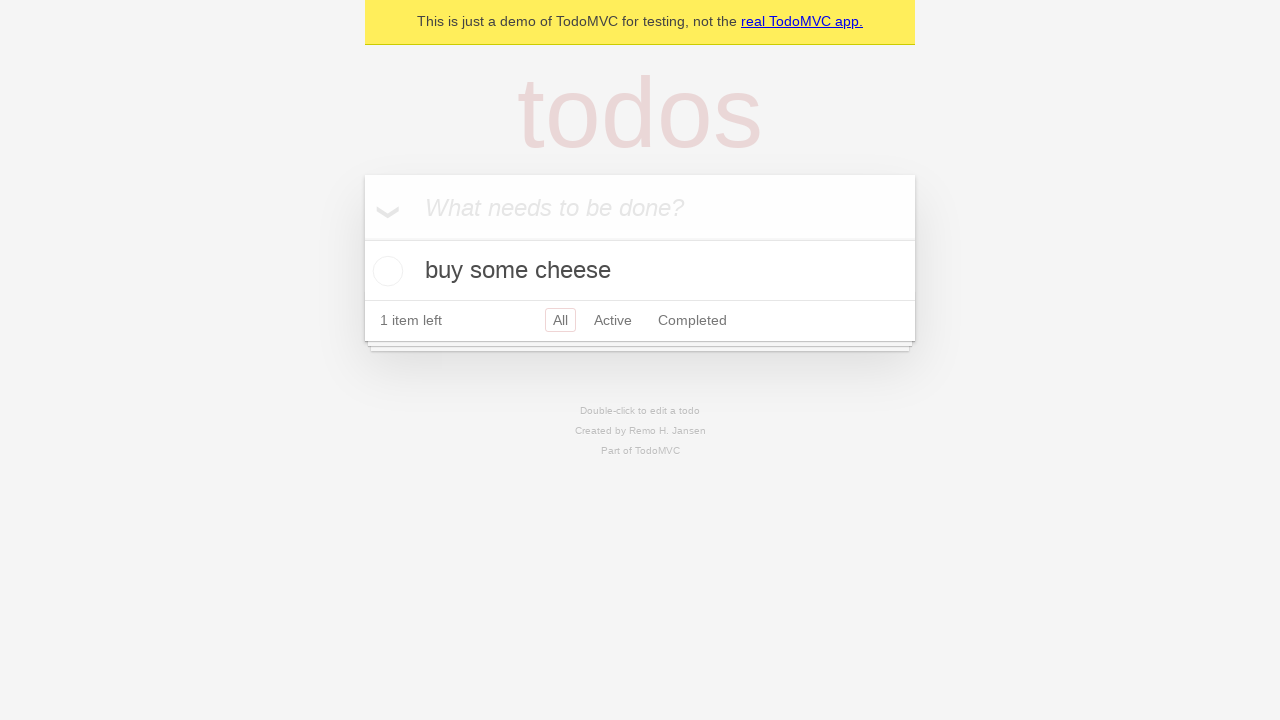

Filled todo input with 'feed the cat' on internal:attr=[placeholder="What needs to be done?"i]
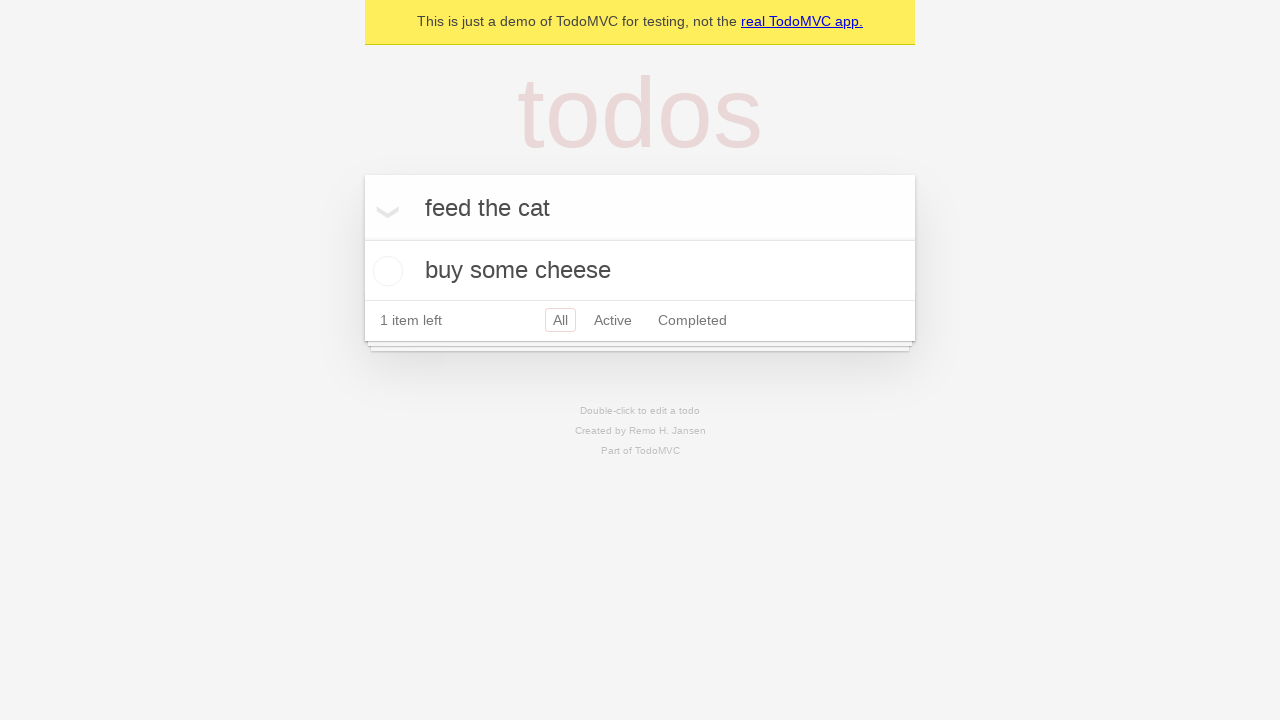

Pressed Enter to add second todo on internal:attr=[placeholder="What needs to be done?"i]
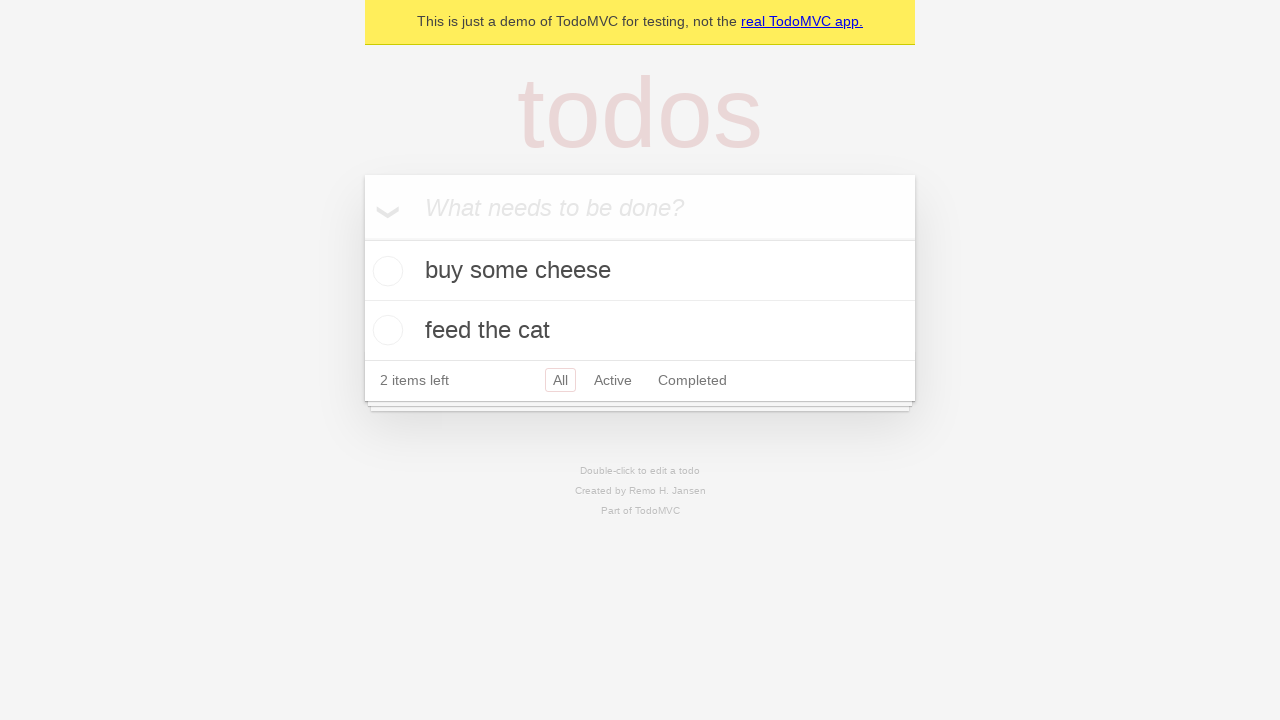

Filled todo input with 'book a doctors appointment' on internal:attr=[placeholder="What needs to be done?"i]
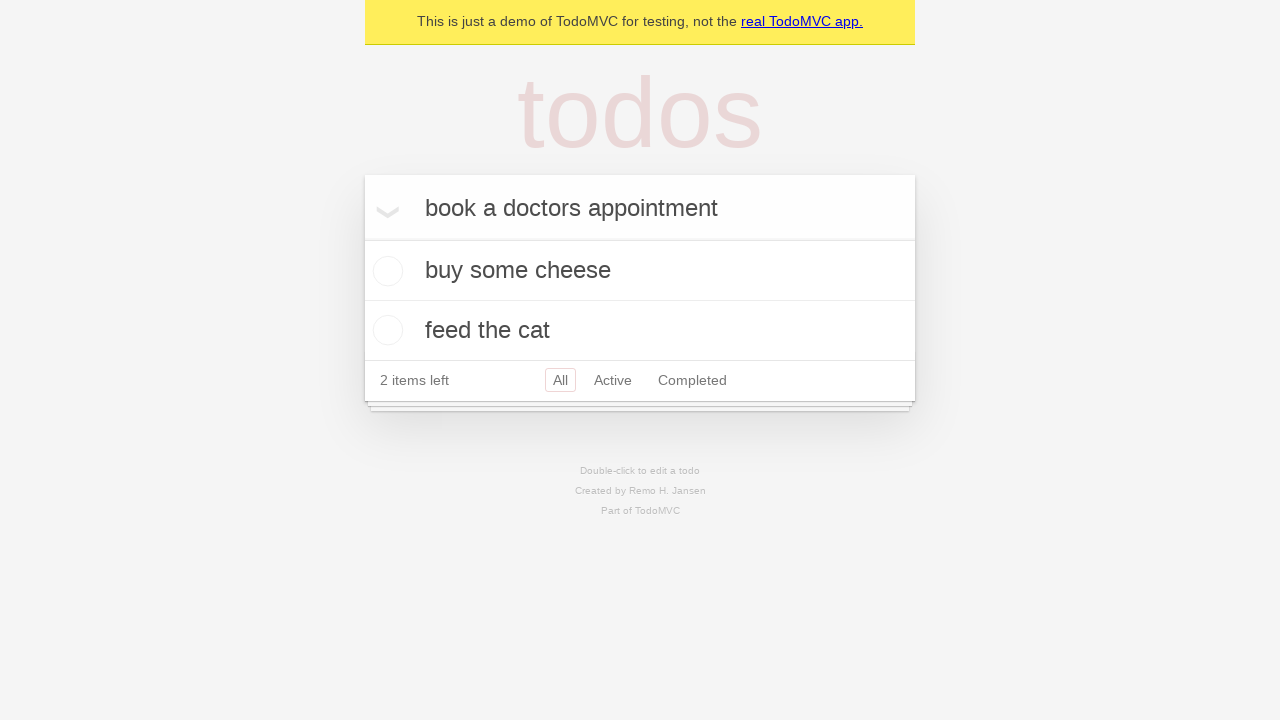

Pressed Enter to add third todo on internal:attr=[placeholder="What needs to be done?"i]
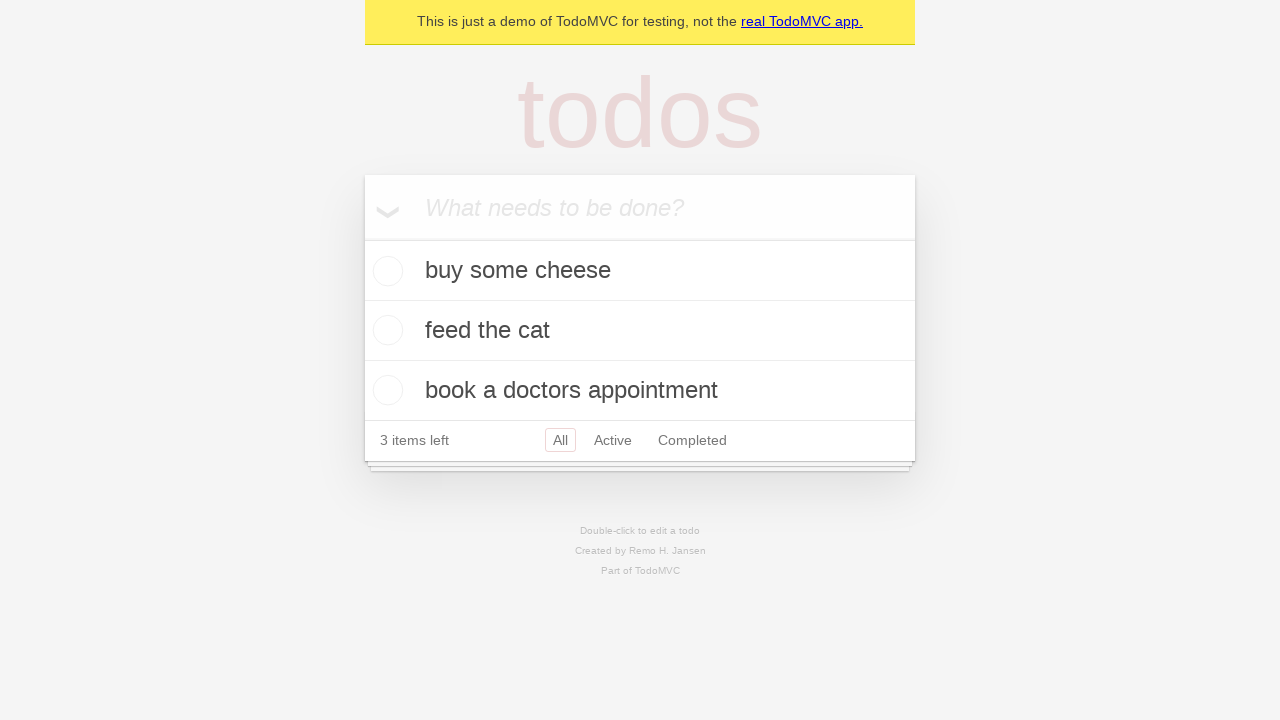

Clicked Active filter link at (613, 440) on internal:role=link[name="Active"i]
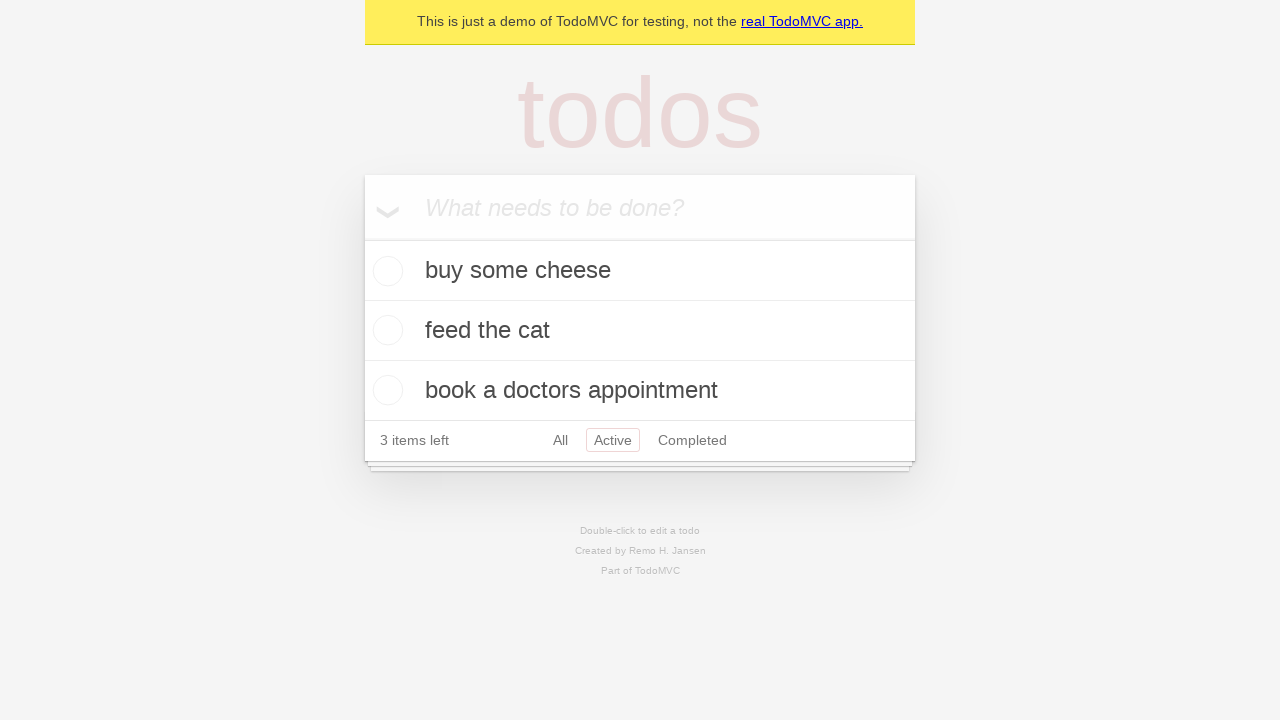

Clicked Completed filter link to verify it is highlighted as currently applied filter at (692, 440) on internal:role=link[name="Completed"i]
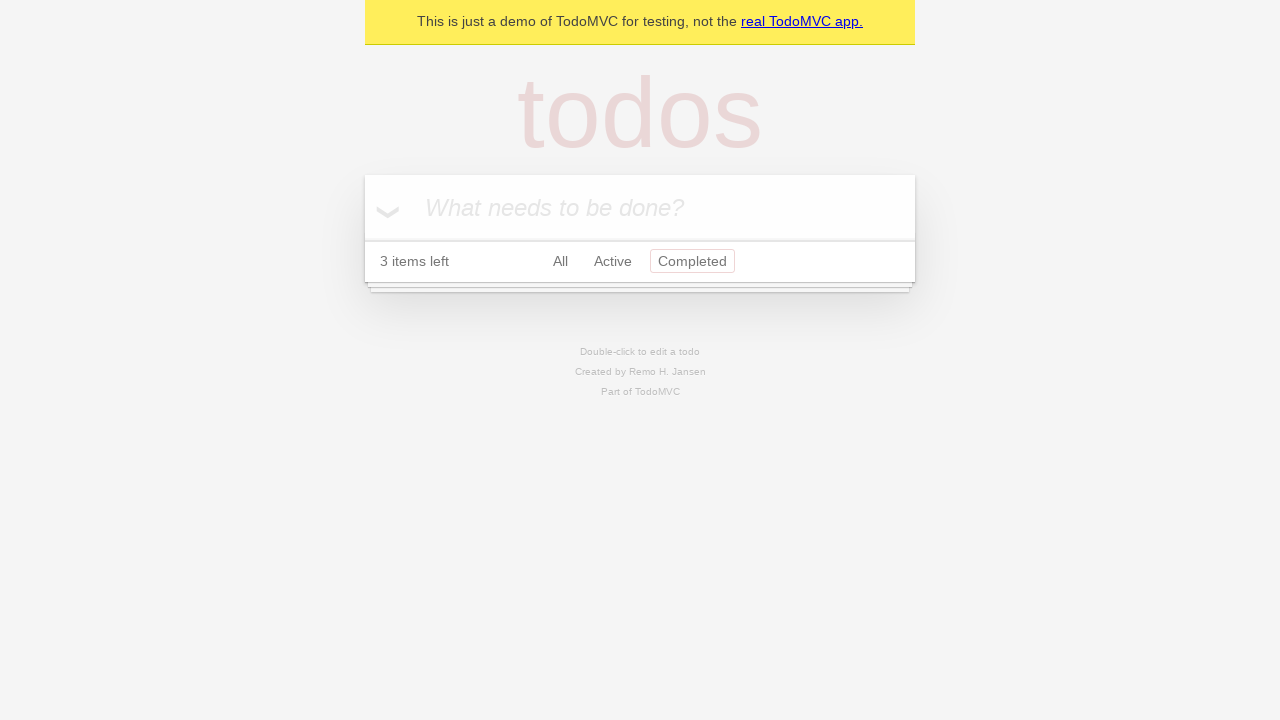

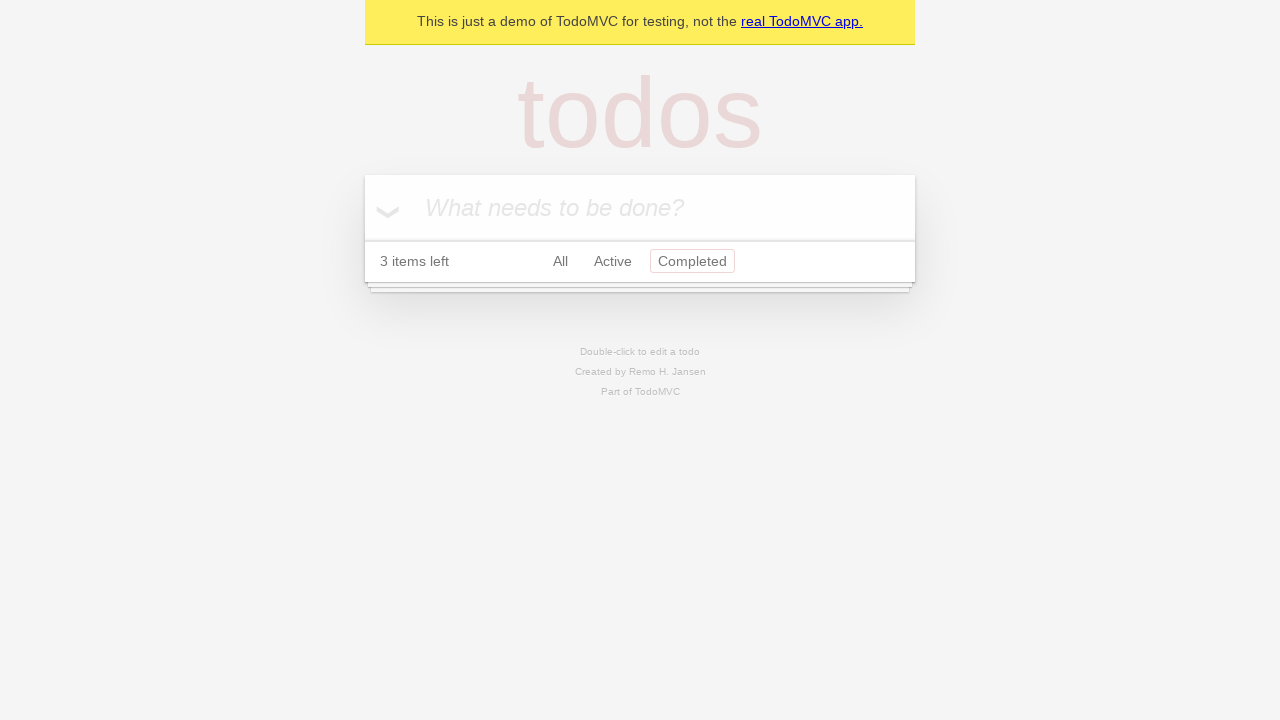